Tests that the Components dropdown menu contains exactly 14 links

Starting URL: https://formy-project.herokuapp.com/

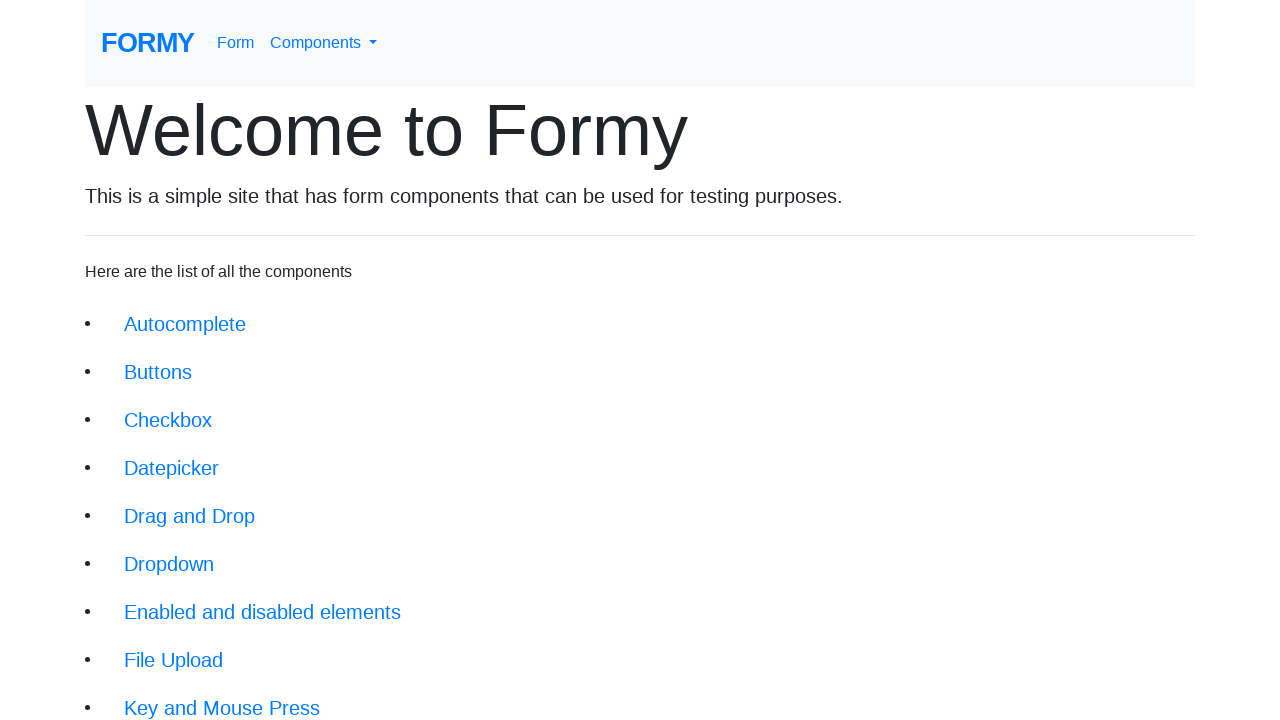

Clicked the navbar dropdown menu link at (324, 43) on #navbarDropdownMenuLink
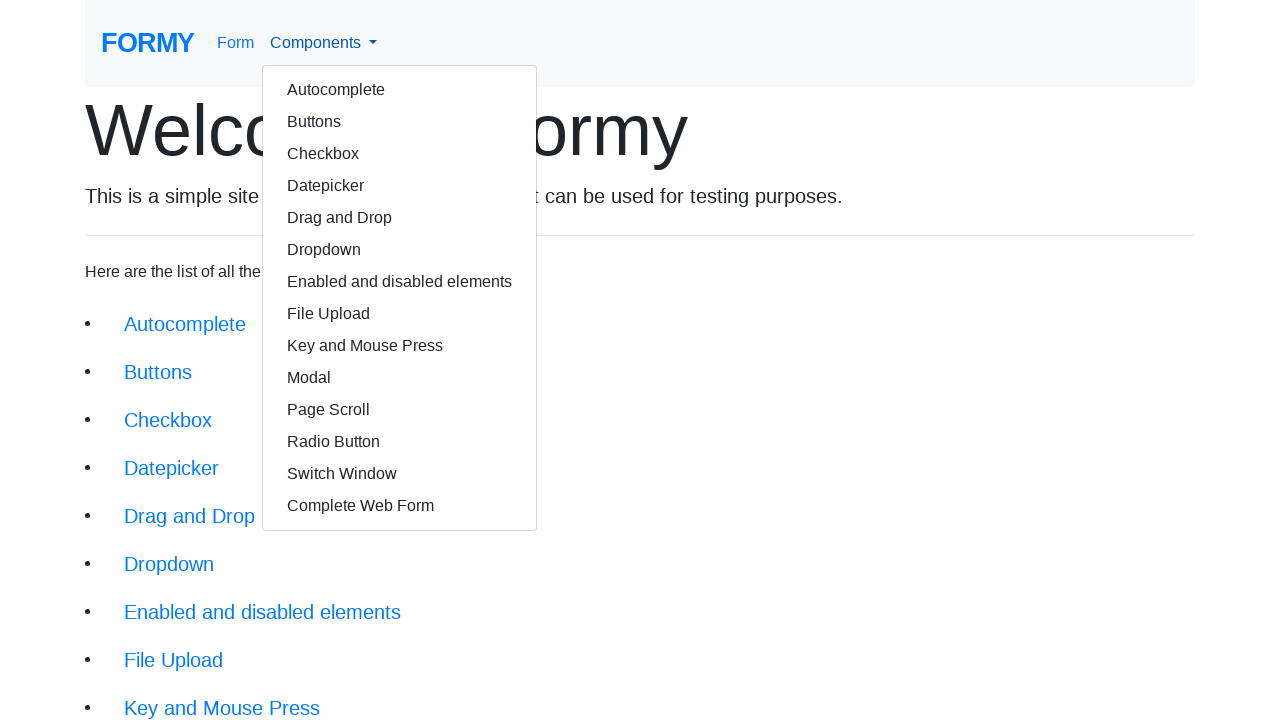

Dropdown menu appeared with links visible
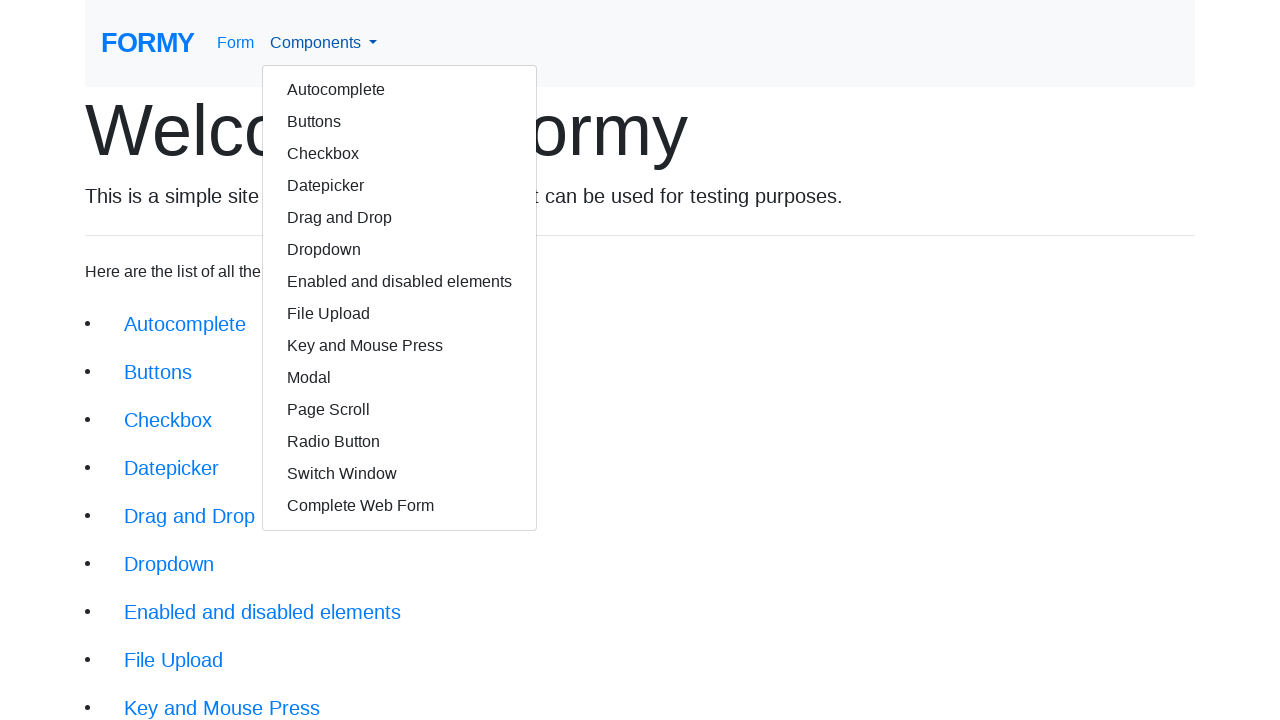

Found 14 links in the Components dropdown menu
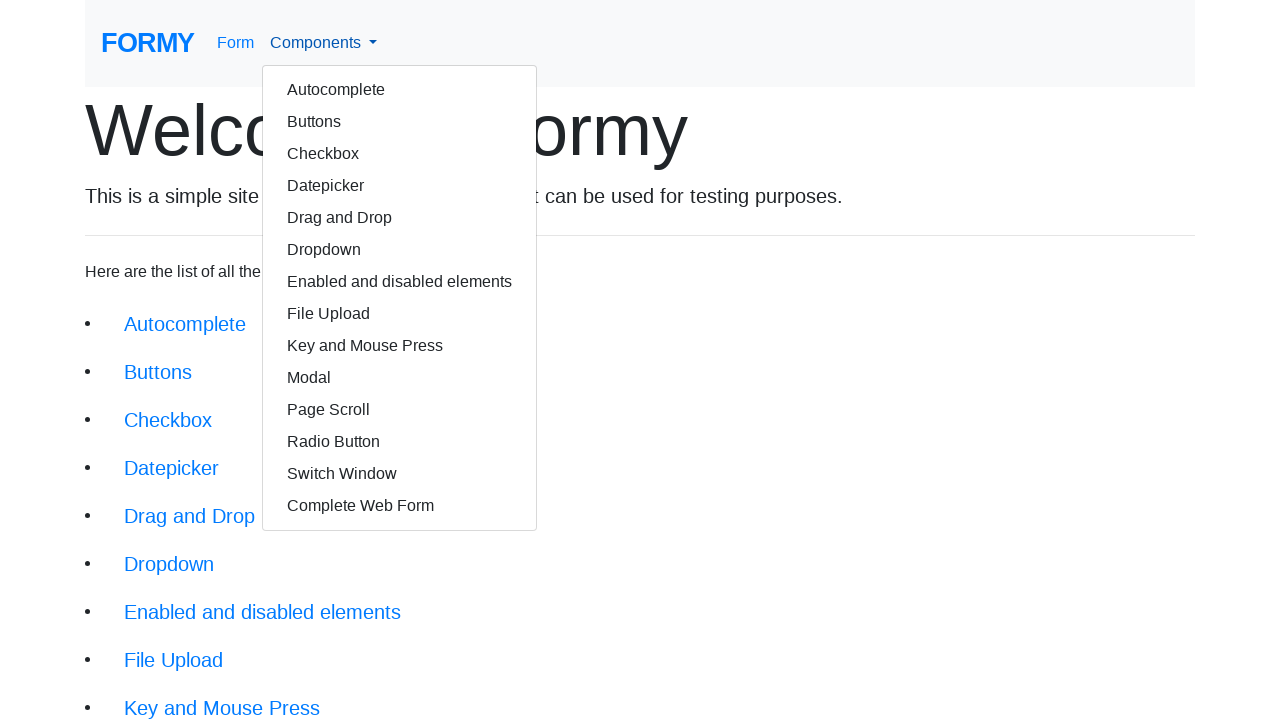

Verified that the dropdown contains exactly 14 links
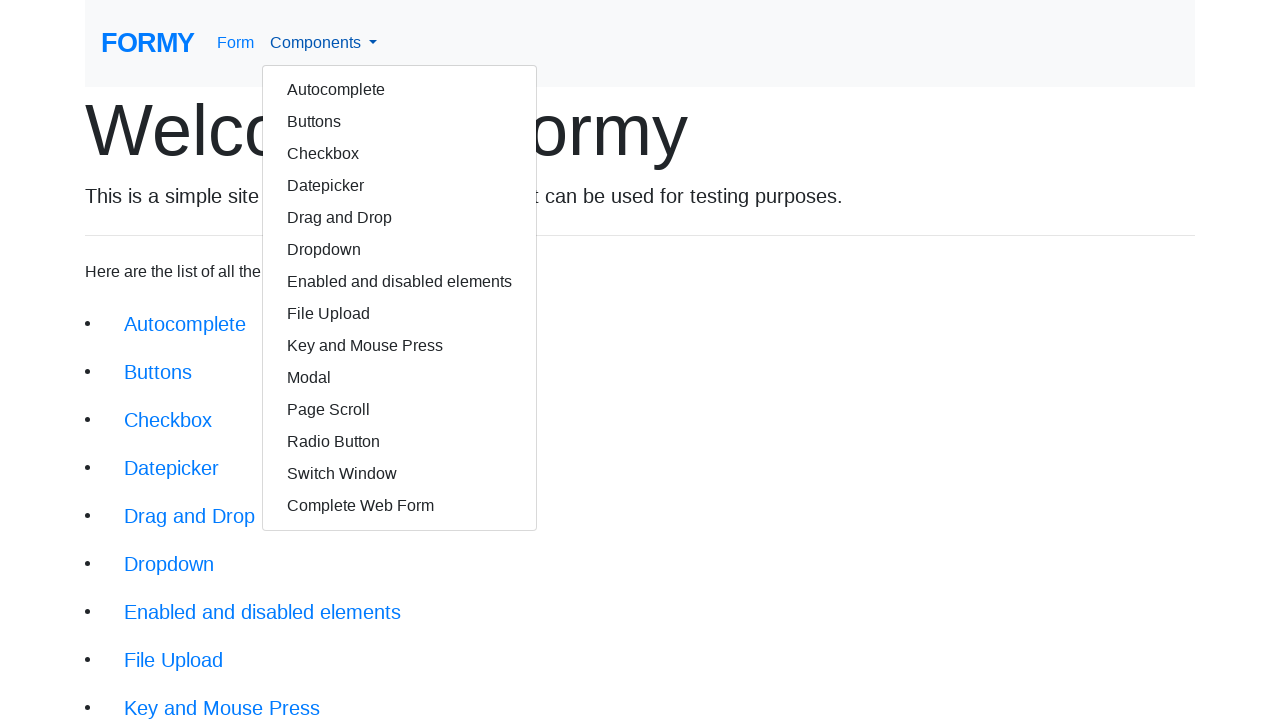

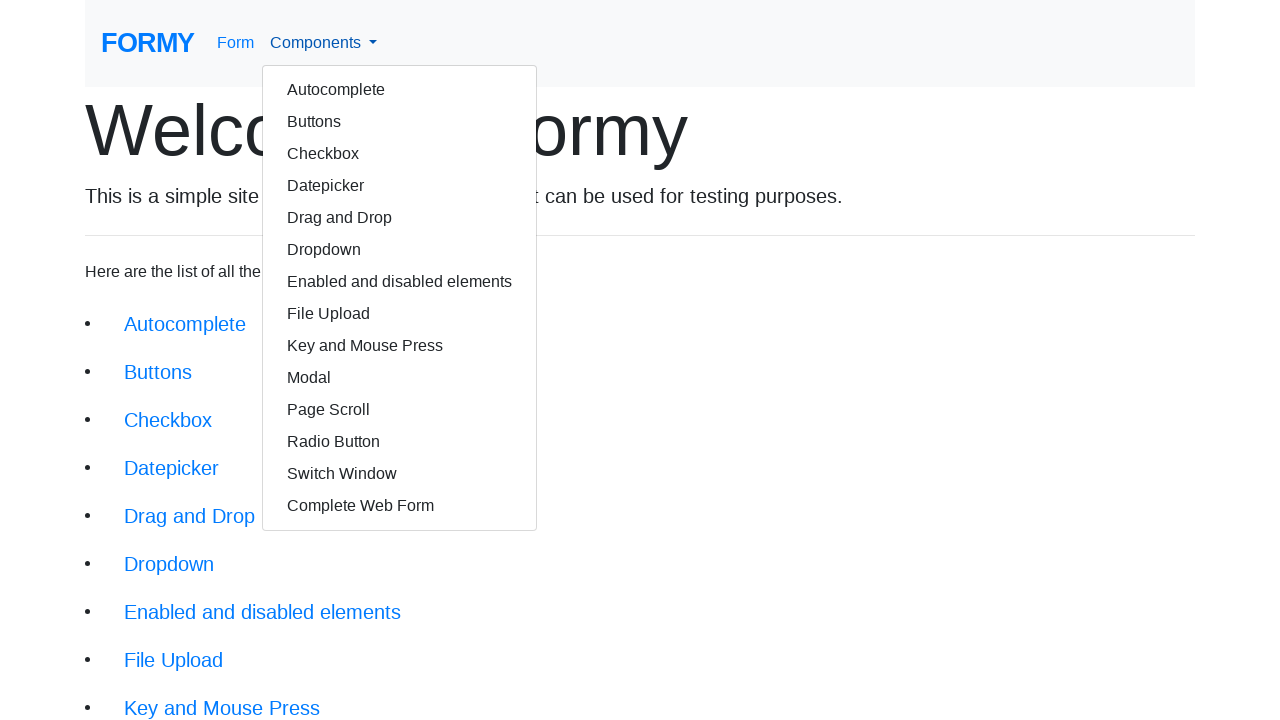